Tests handling of browser confirm dialog/alert by clicking a confirm button and accepting the dialog that appears

Starting URL: https://rahulshettyacademy.com/AutomationPractice/

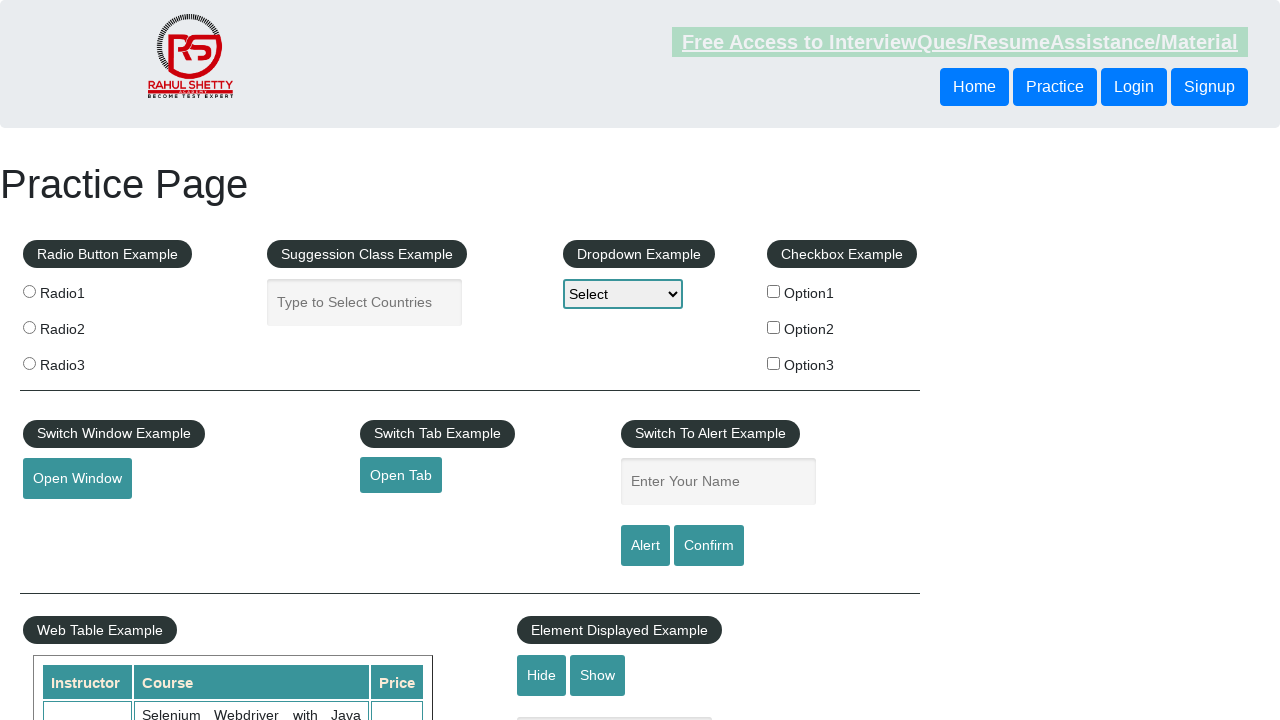

Set up dialog handler to accept confirm dialogs
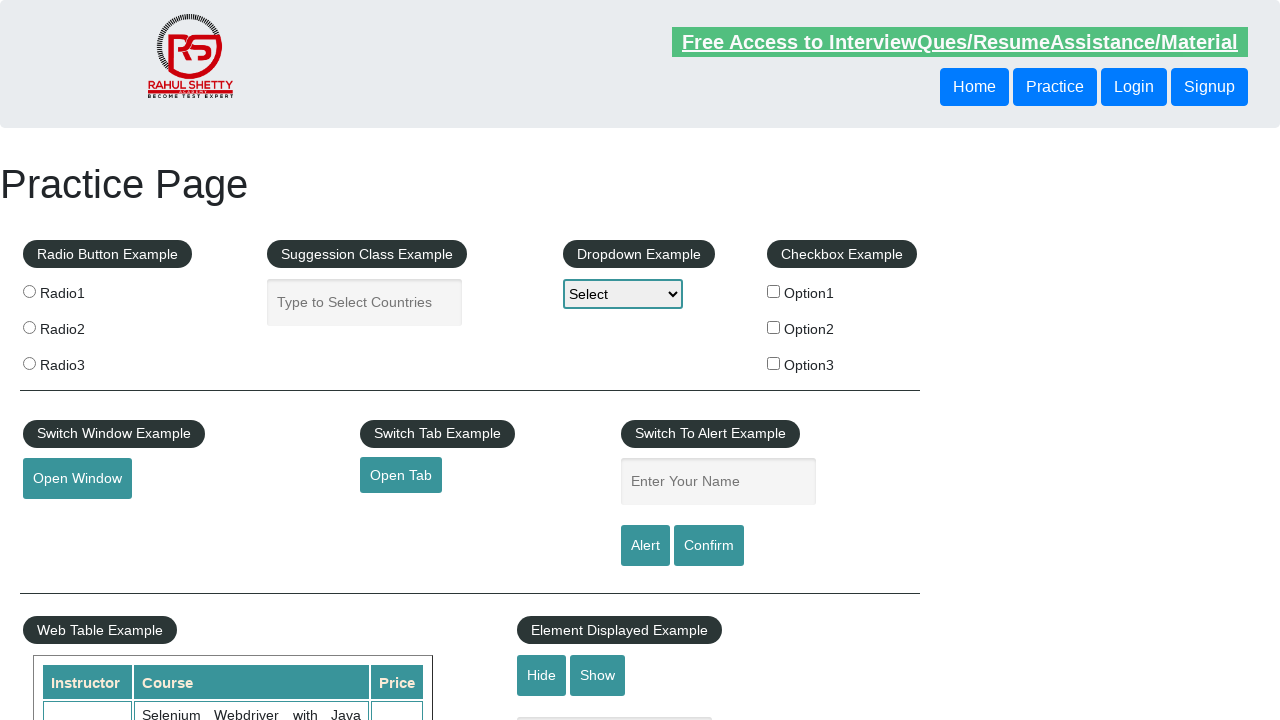

Clicked the confirm button to trigger the dialog at (709, 546) on #confirmbtn
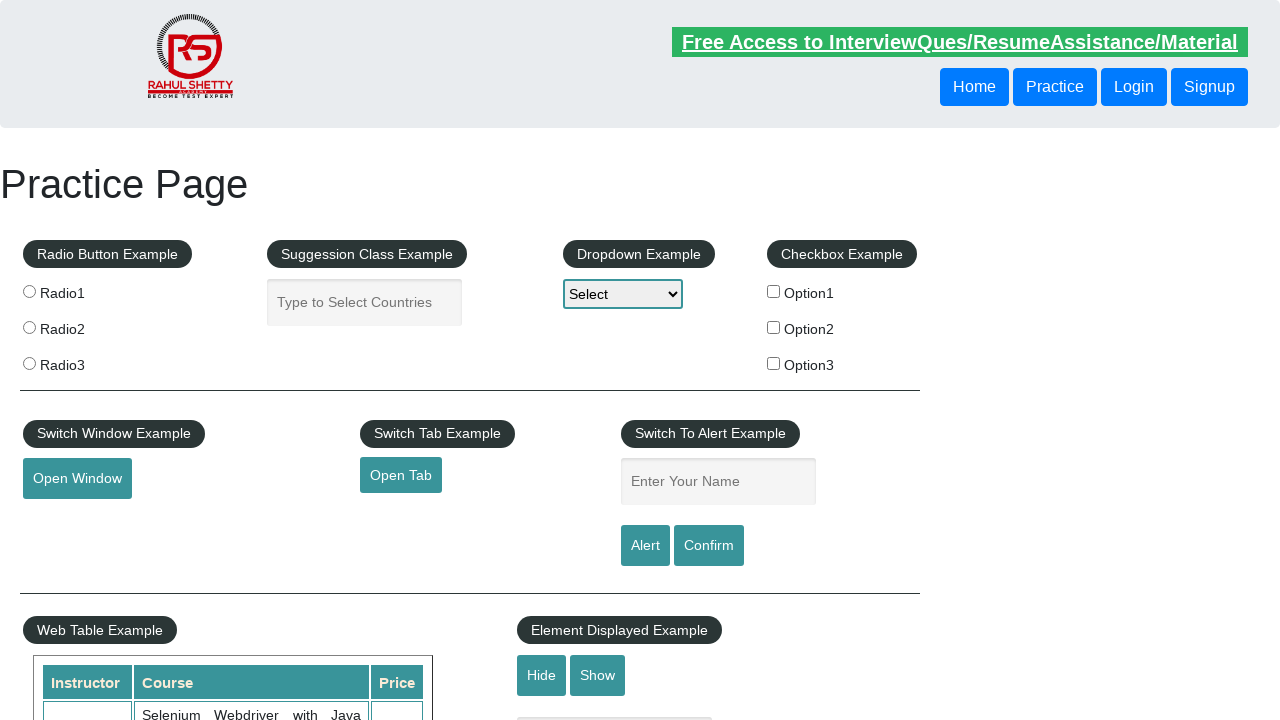

Waited 2 seconds for dialog interaction to complete
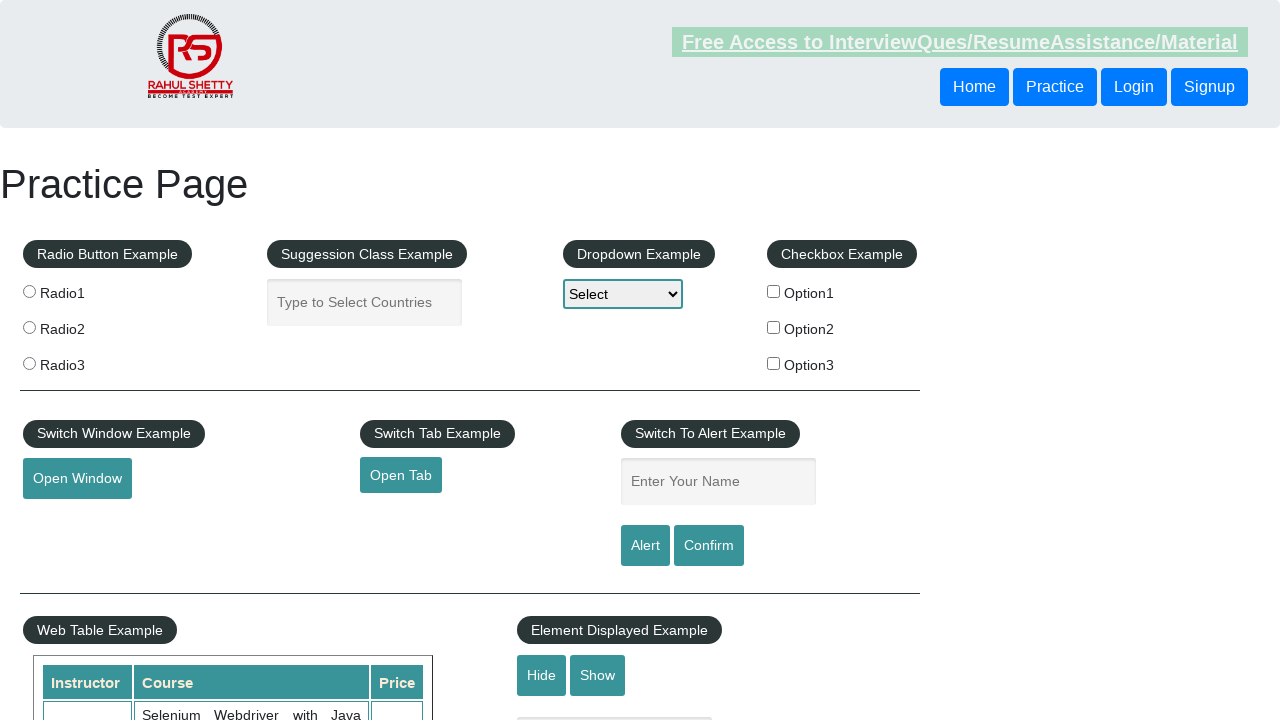

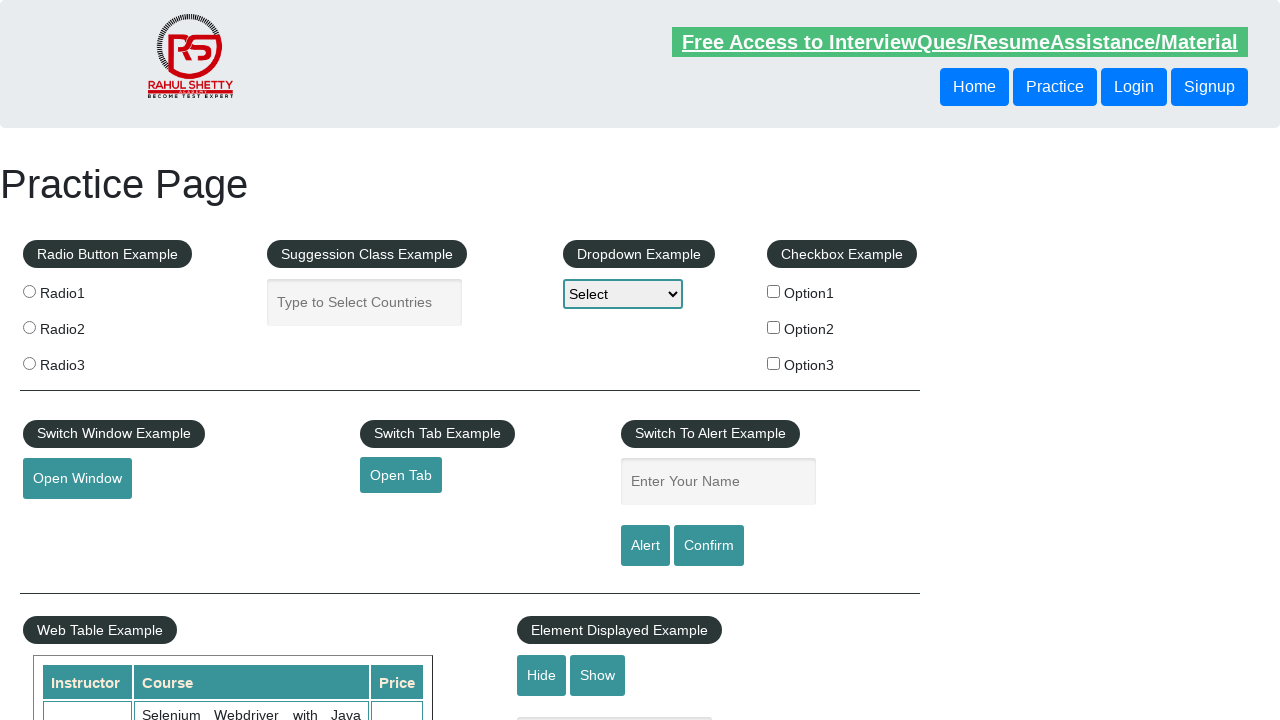